Verifies text content and attributes on the NextBaseCRM login page, including "Remember me" label text and "Forgot password" link text and href attribute

Starting URL: https://login1.nextbasecrm.com/

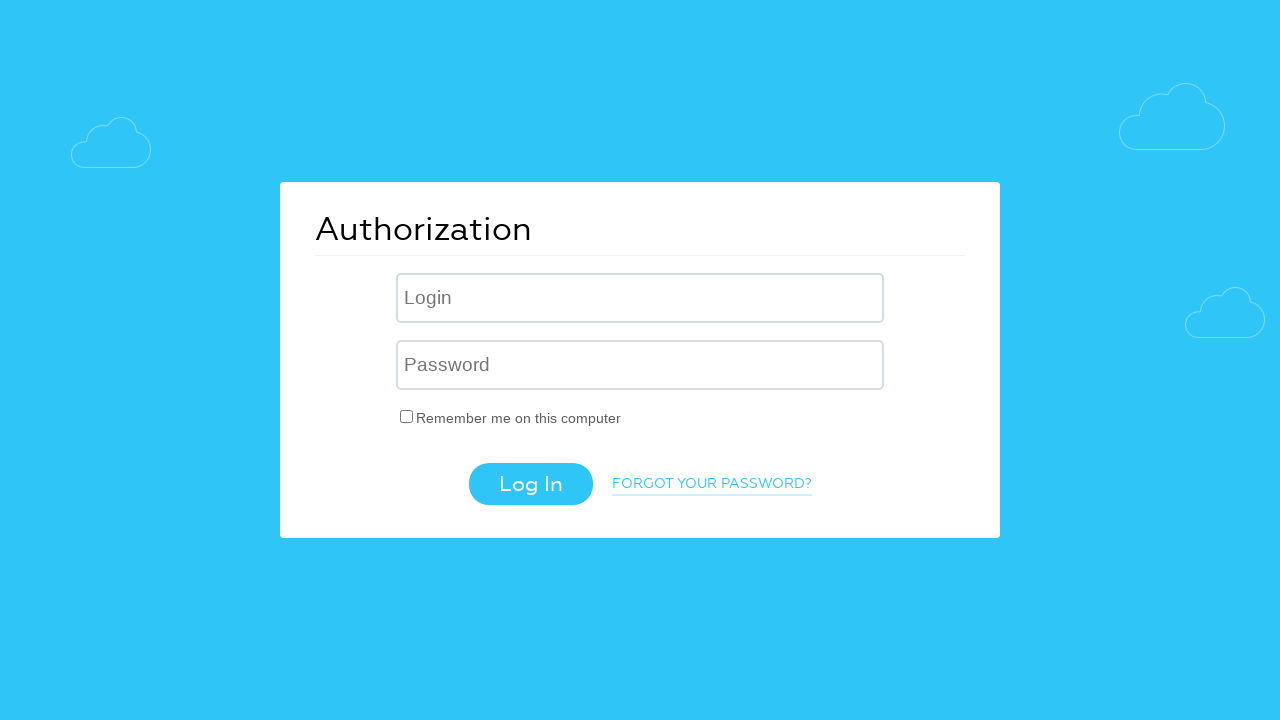

Navigated to NextBaseCRM login page
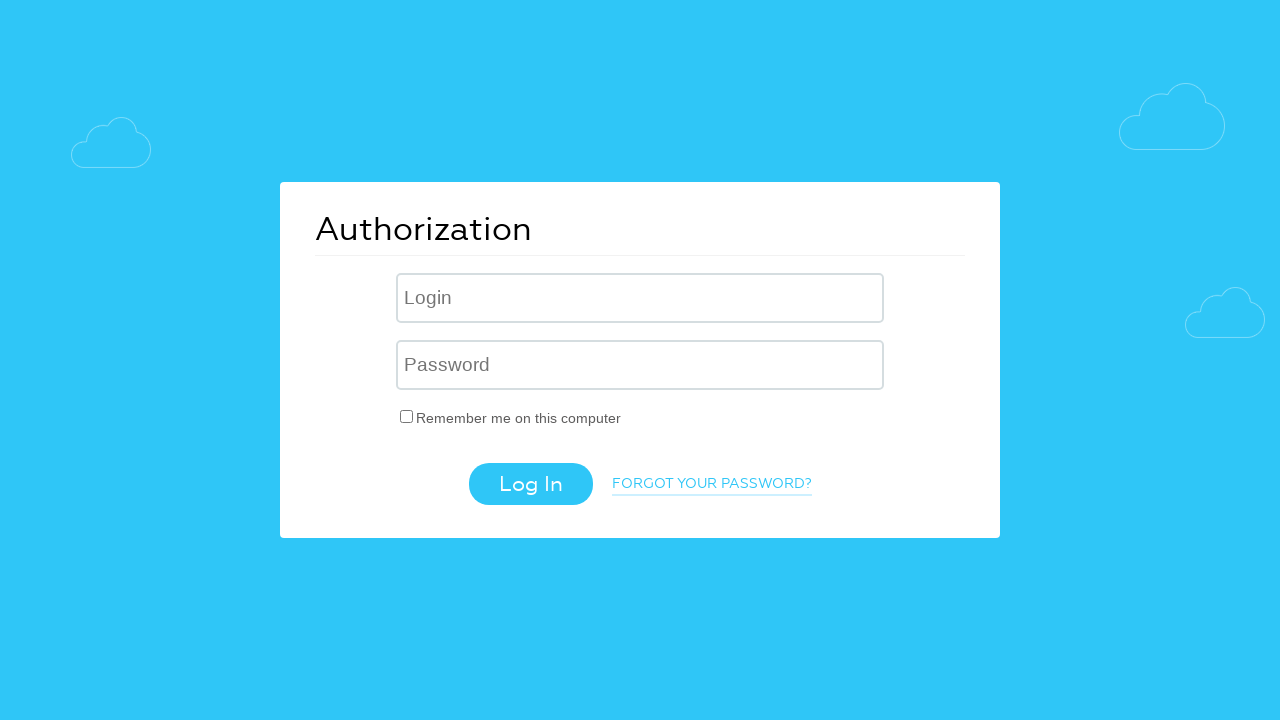

Located 'Remember me' checkbox label element
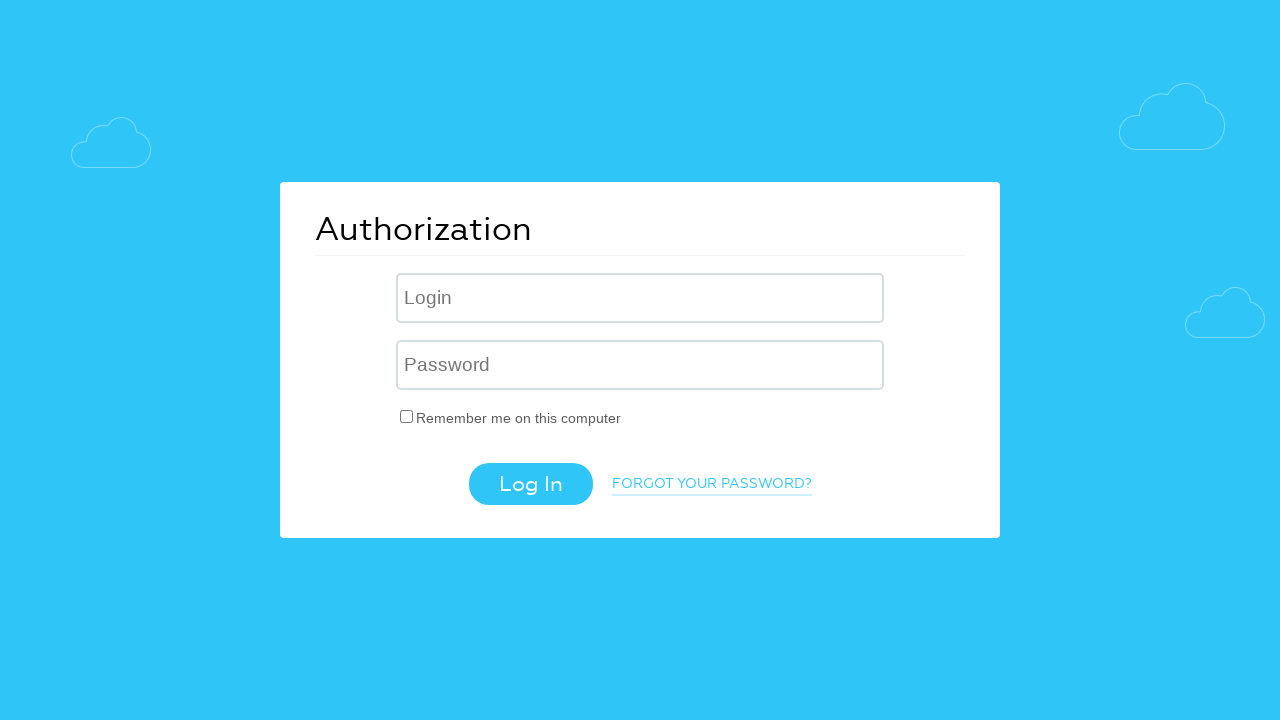

Verified 'Remember me' label text equals 'Remember me on this computer'
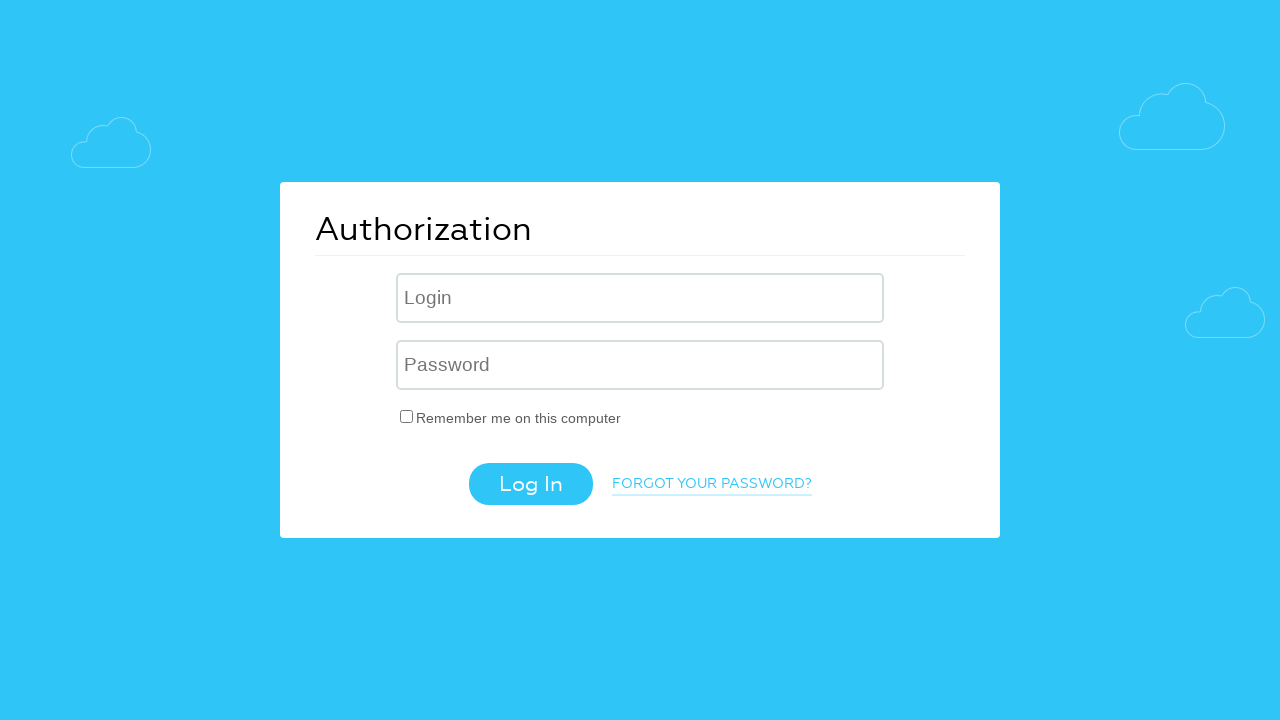

Located 'Forgot password' link element
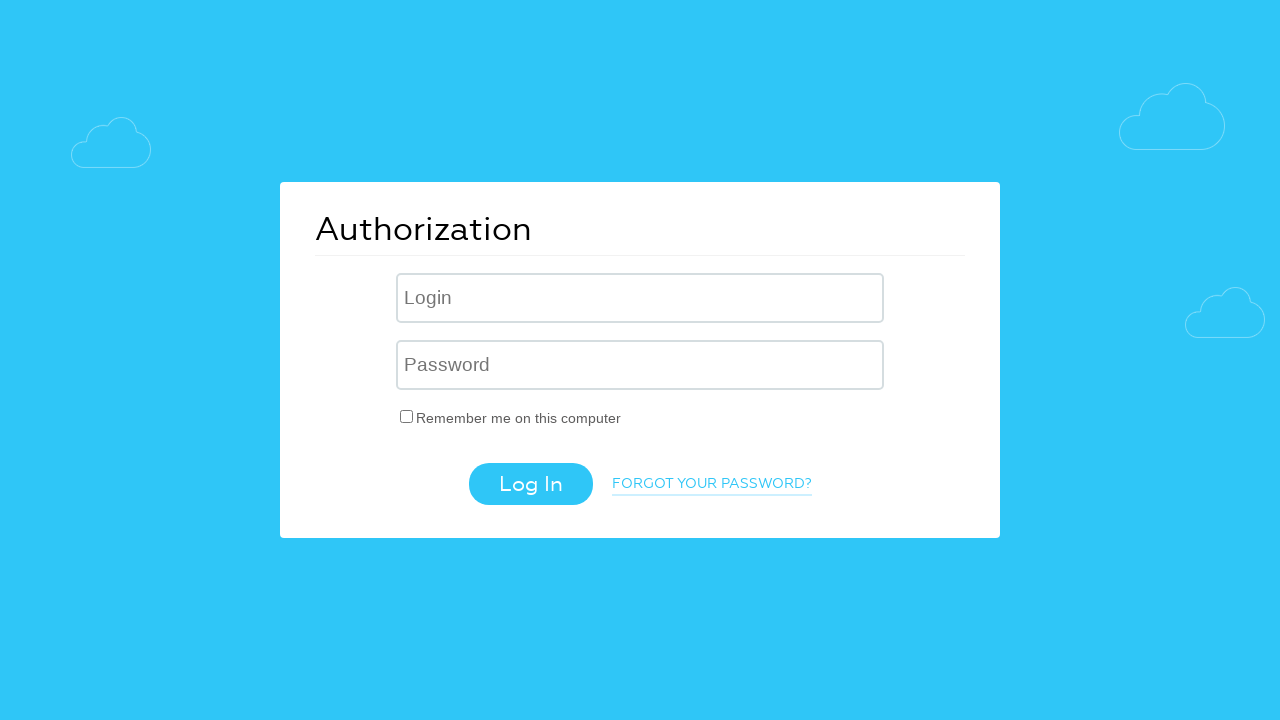

Verified 'Forgot password' link text equals 'FORGOT YOUR PASSWORD?' (uppercase)
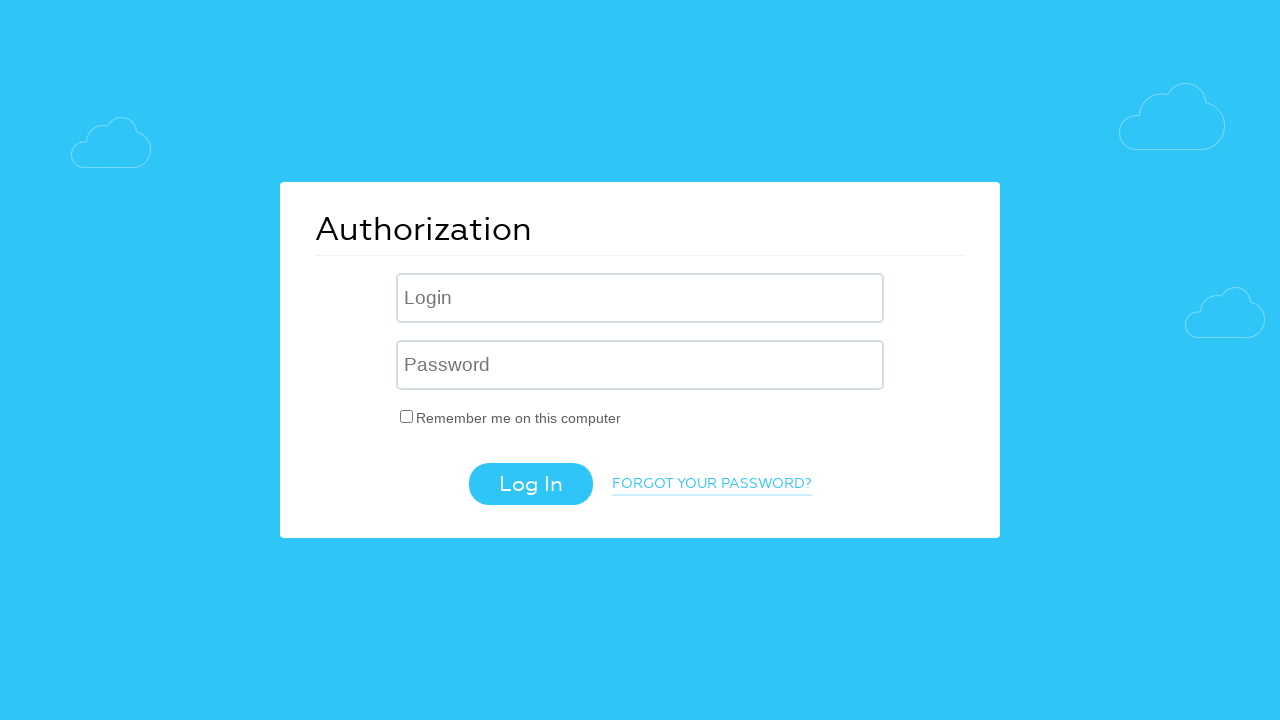

Retrieved href attribute from 'Forgot password' link
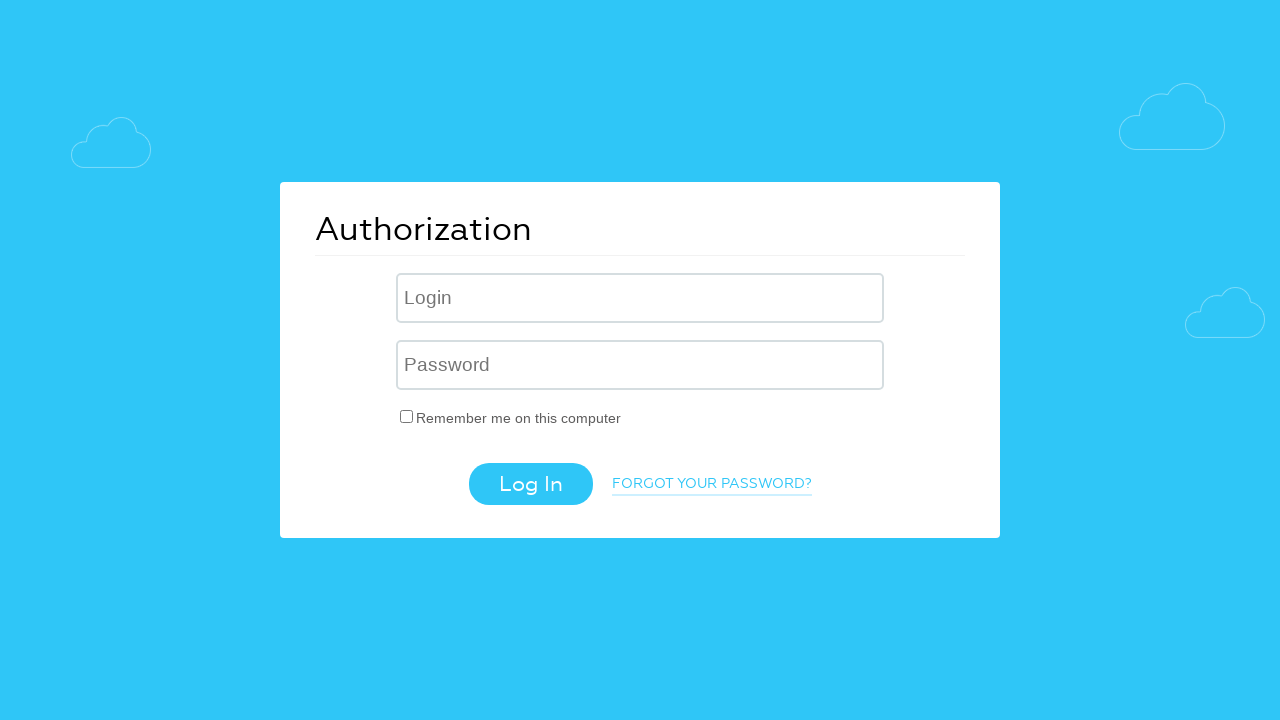

Verified 'Forgot password' link href contains 'forgot_password=yes'
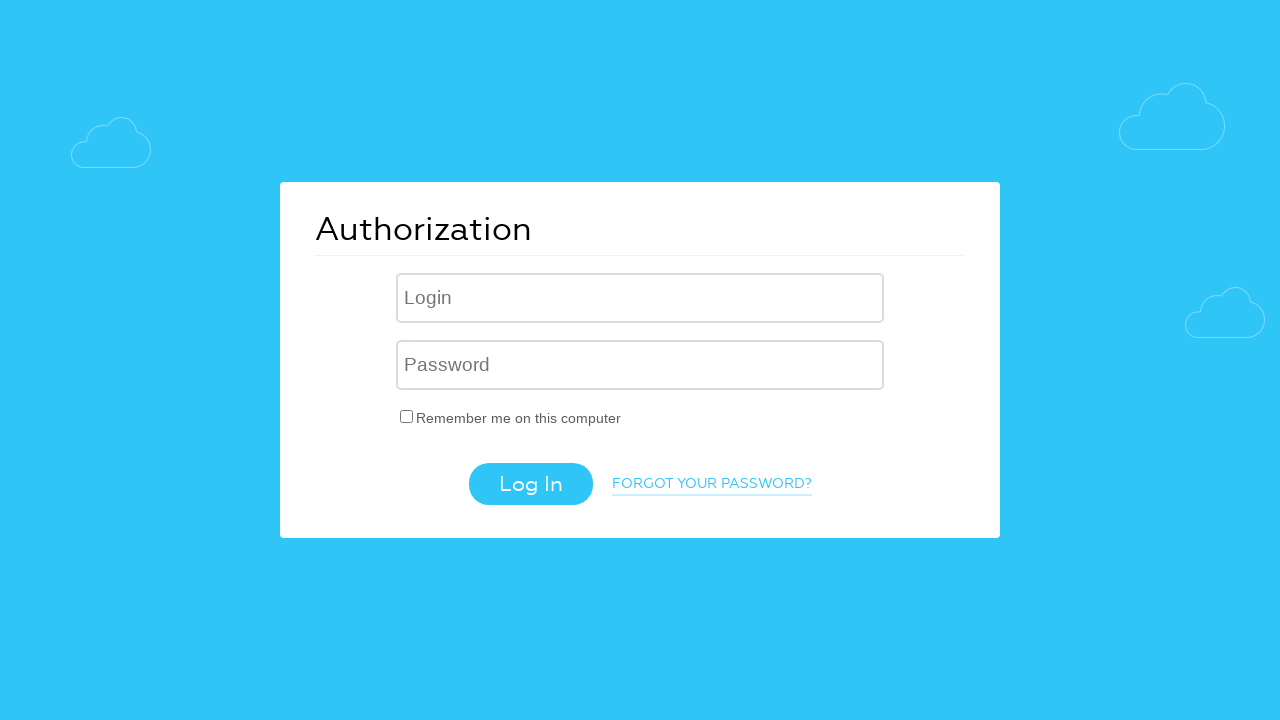

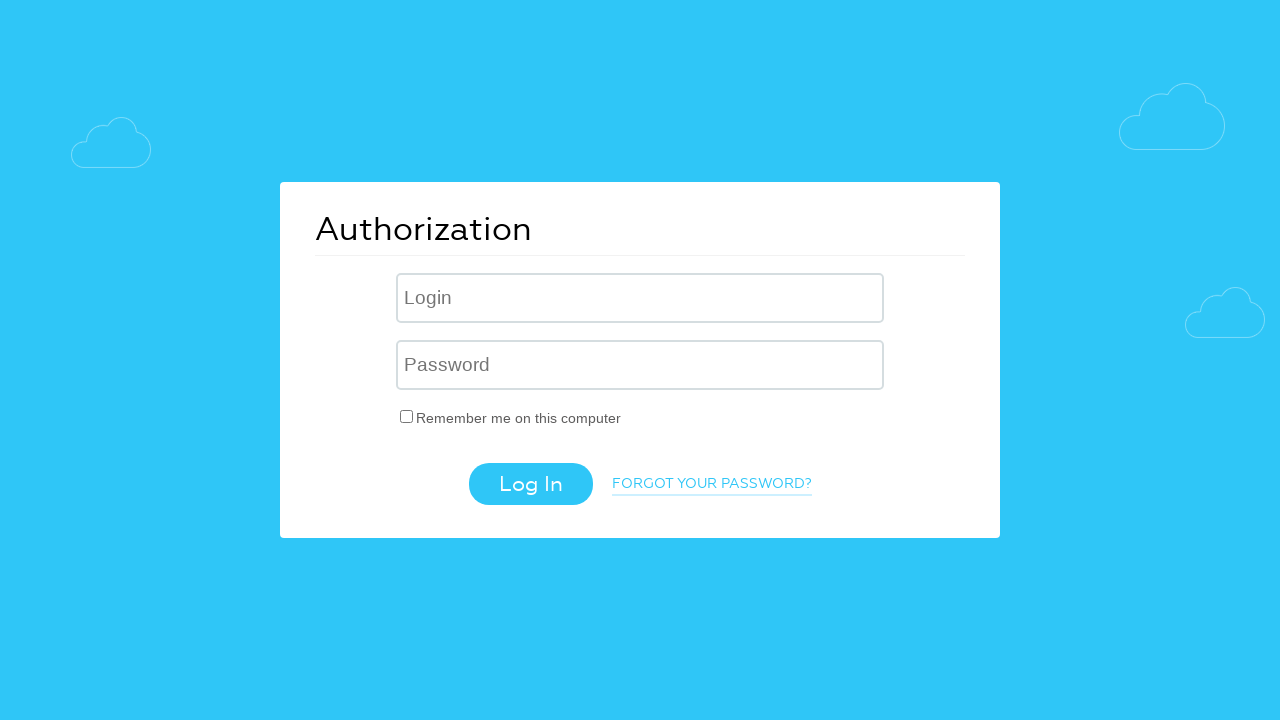